Tests navigation and search functionality on a course website by searching for "docker" and then navigating to a specific page

Starting URL: https://cursosdedesarrollo.com/

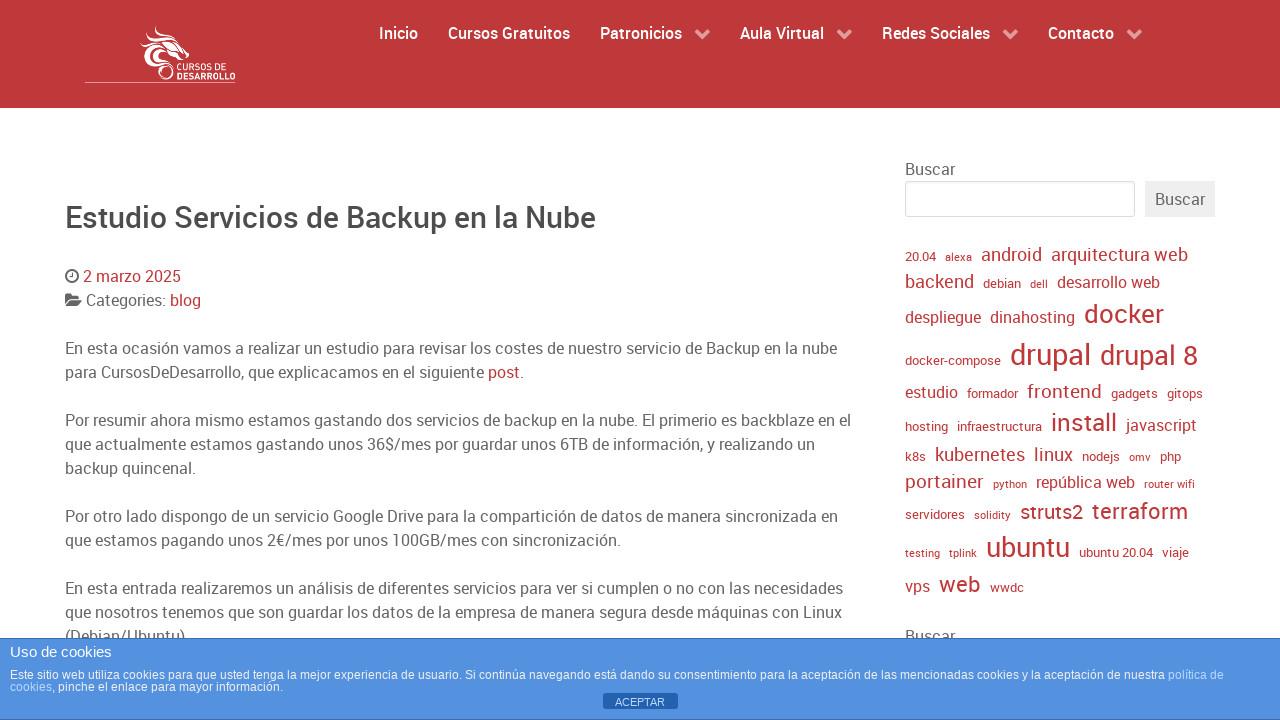

Clicked on the content area at (460, 360) on .size-70 > .g-content
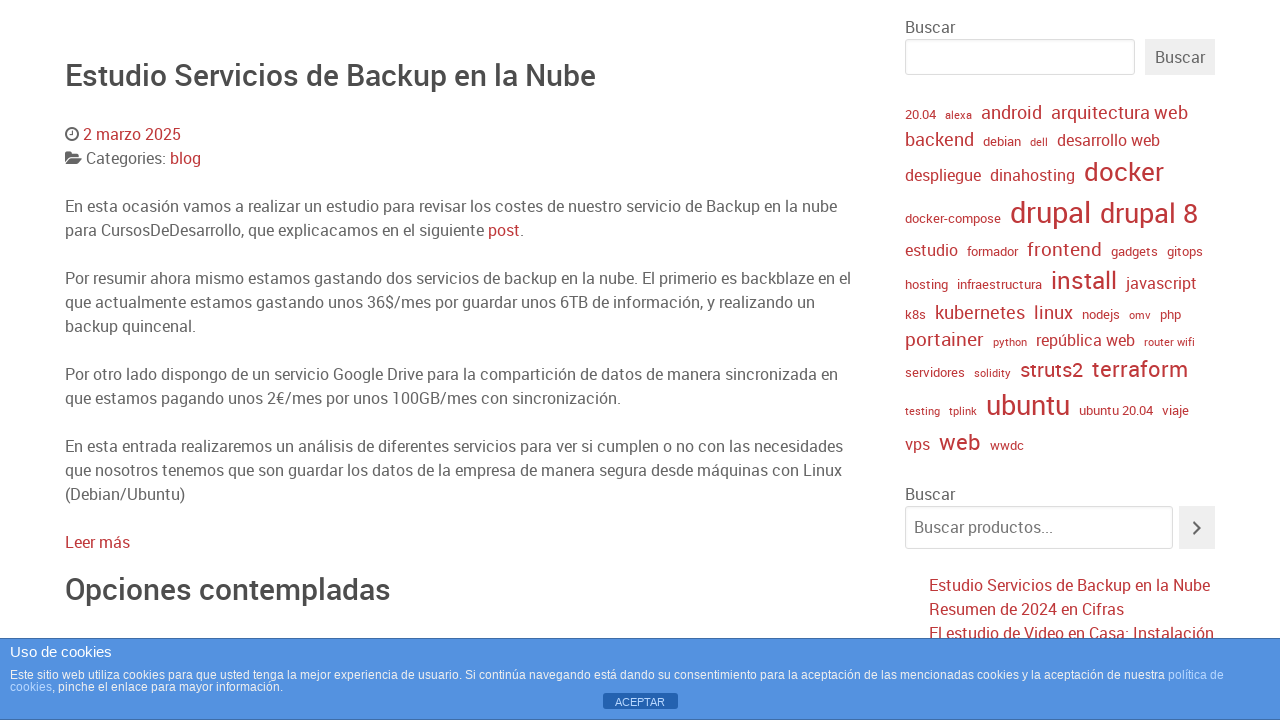

Clicked on search input field at (1020, 57) on #wp-block-search__input-1
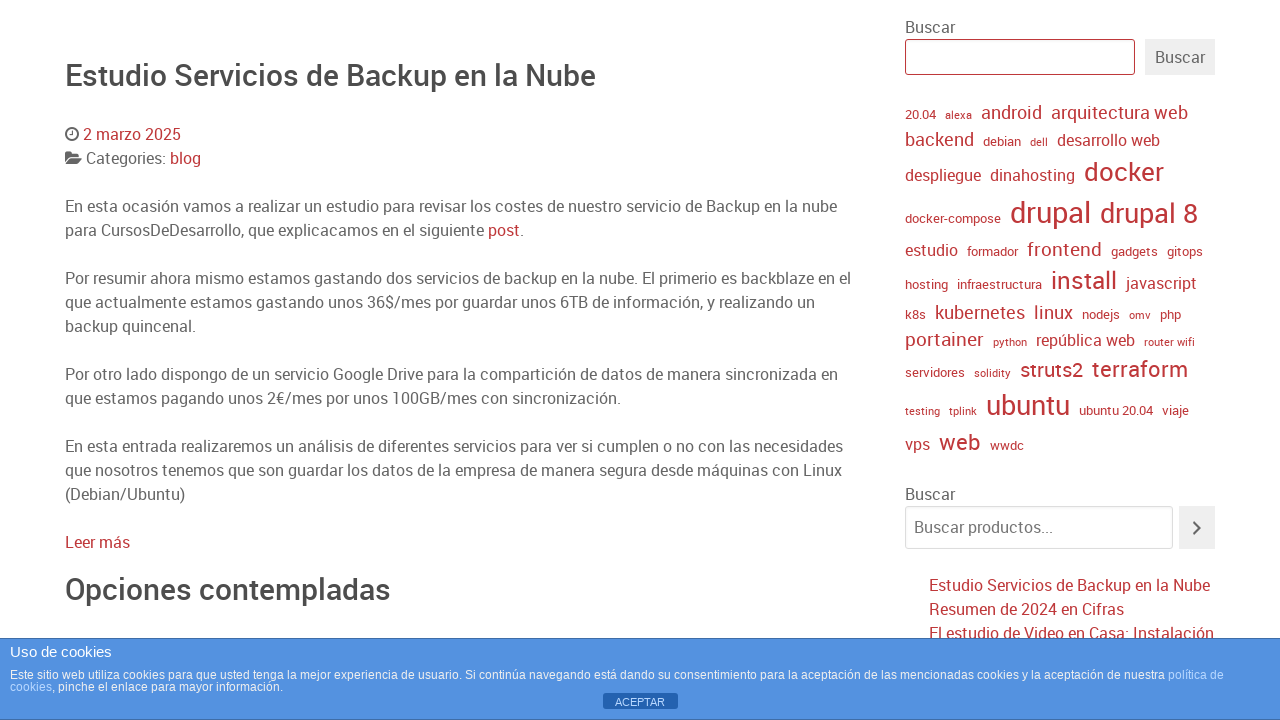

Filled search field with 'docker' on #wp-block-search__input-1
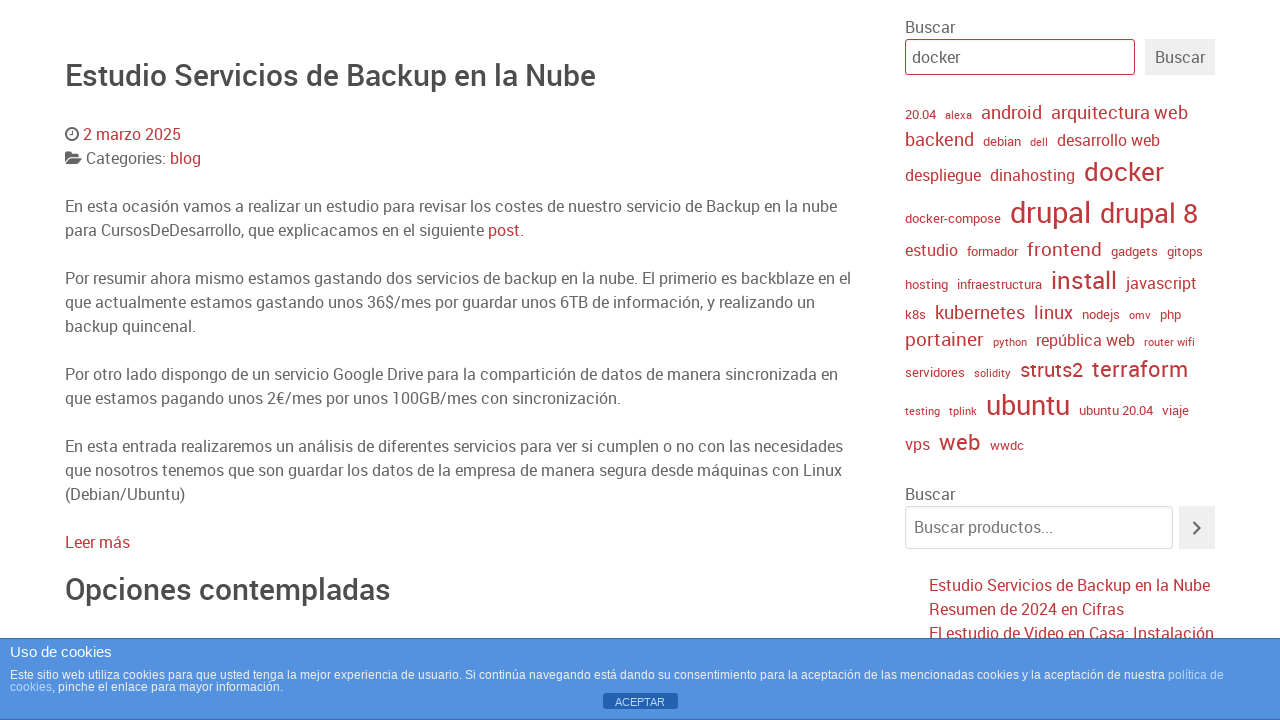

Clicked search button to execute search for 'docker' at (1180, 57) on .wp-block-search__button
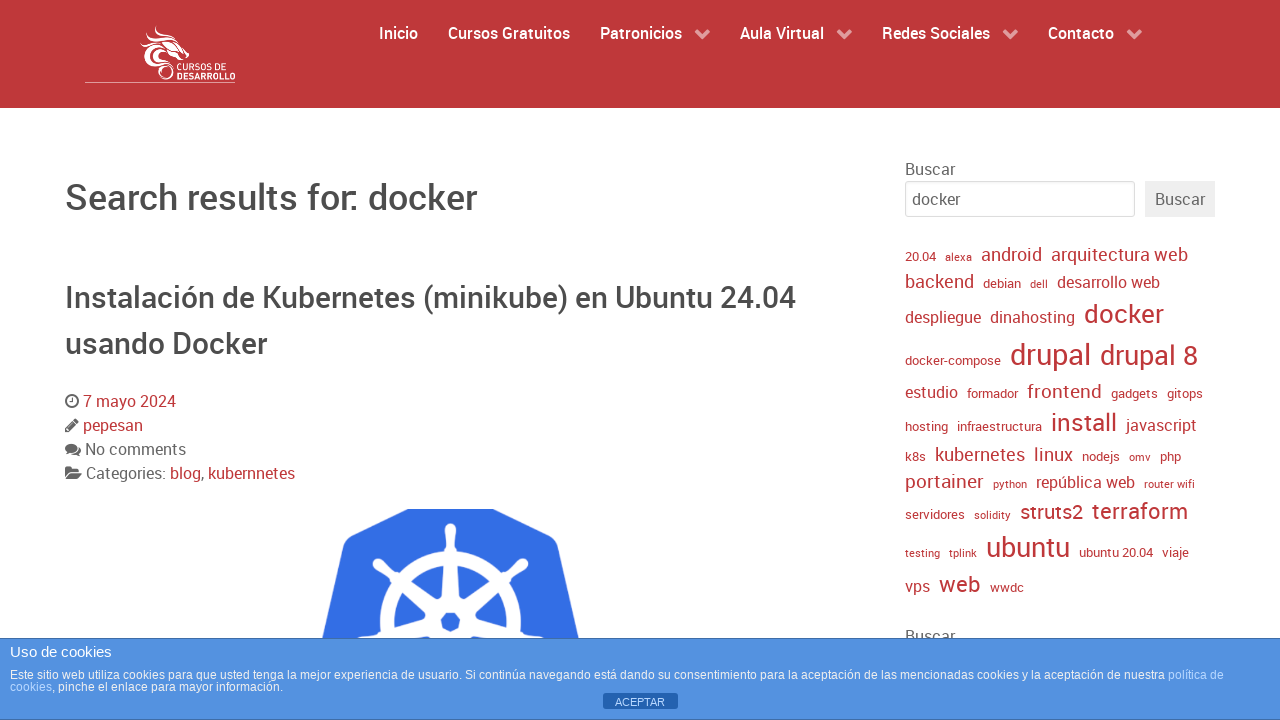

Search results loaded with heading 'Search results for: docker'
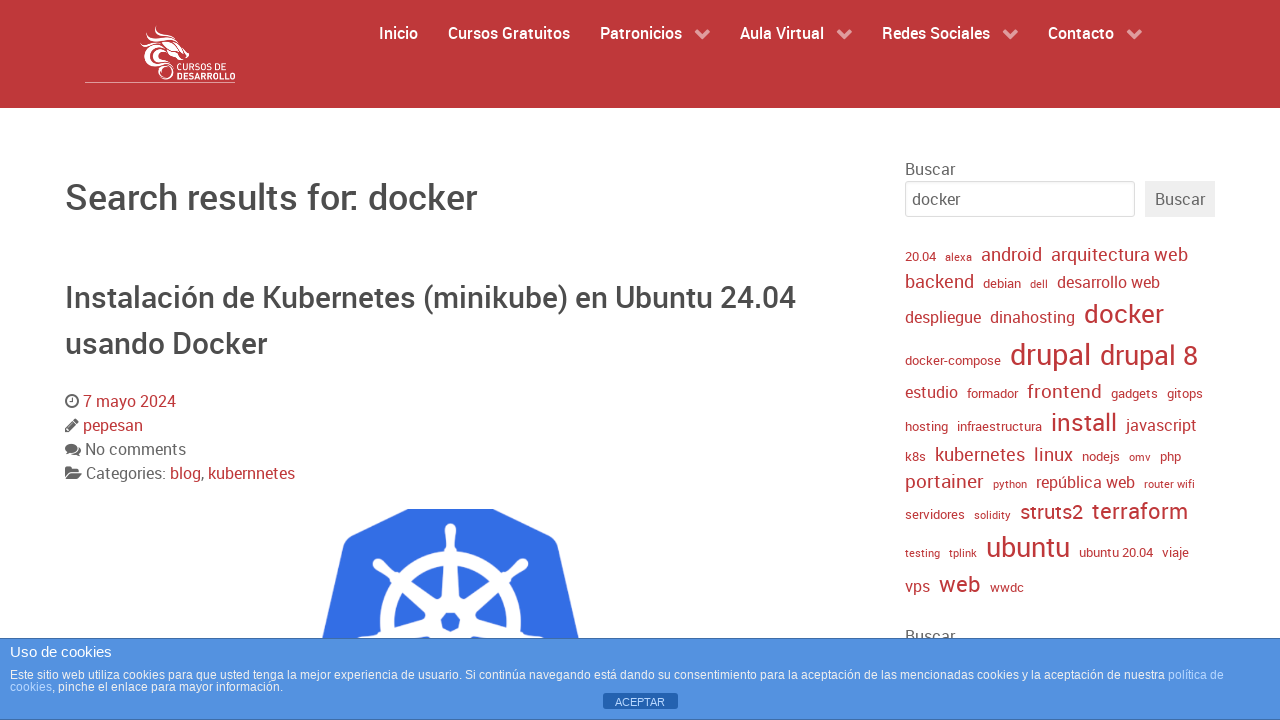

Navigated to specific page: https://cursosdedesarrollo.com/sorteo-pycones-2021/
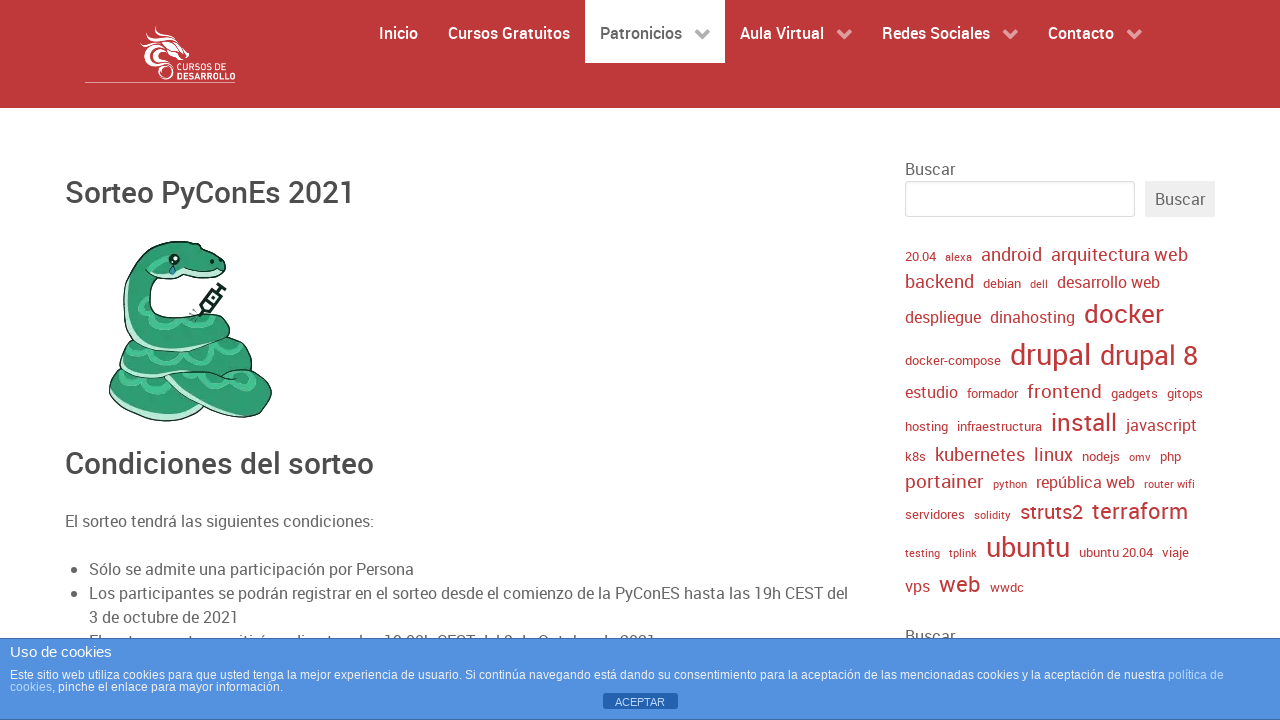

Verified page title 'Sorteo PyConEs 2021' is present
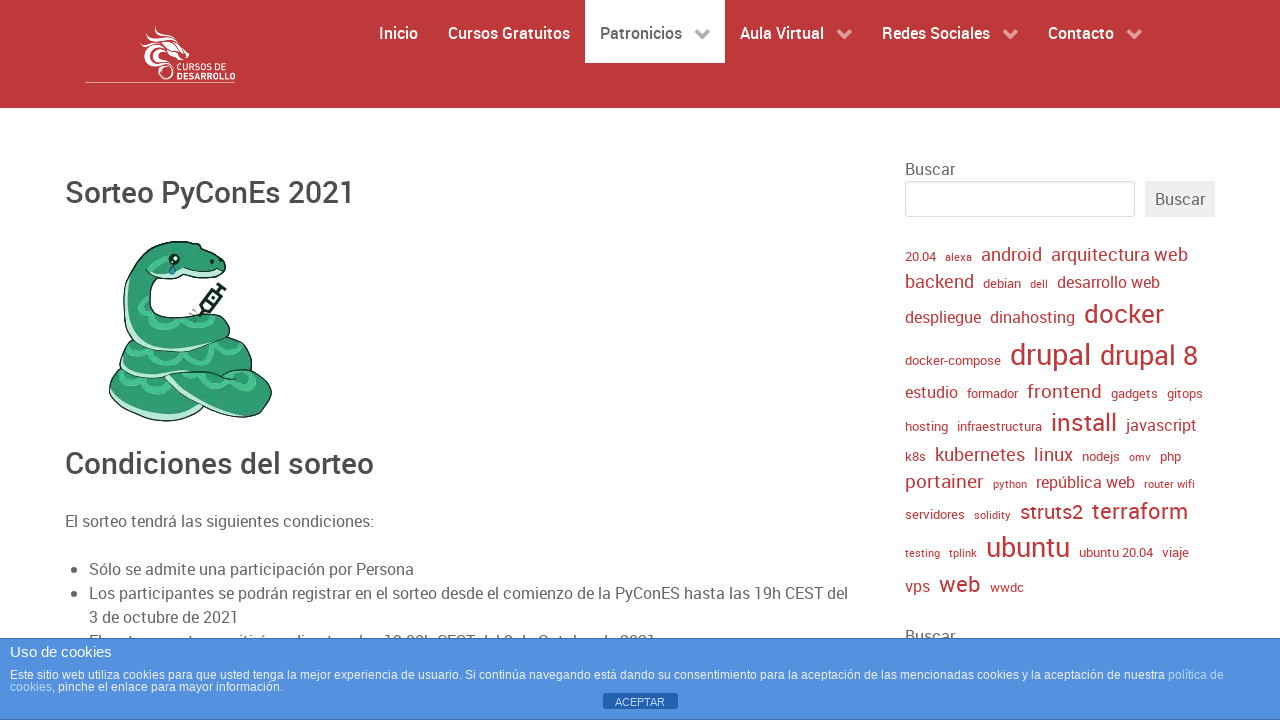

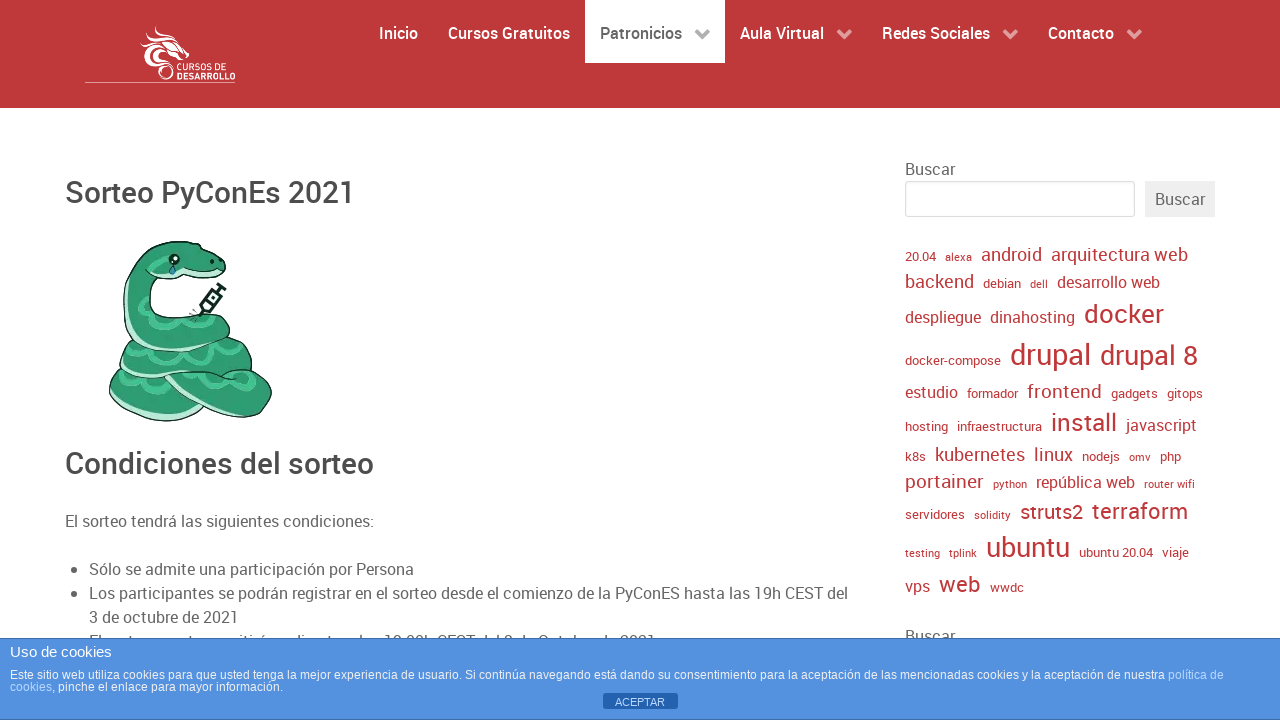